Tests finding a Mercedes VIN from a junkyard inventory search and decoding it on elcats.ru

Starting URL: https://www.picknpull.com/check-inventory/vehicle-search?make=182&model=3611&distance=25&zip=95123&year=

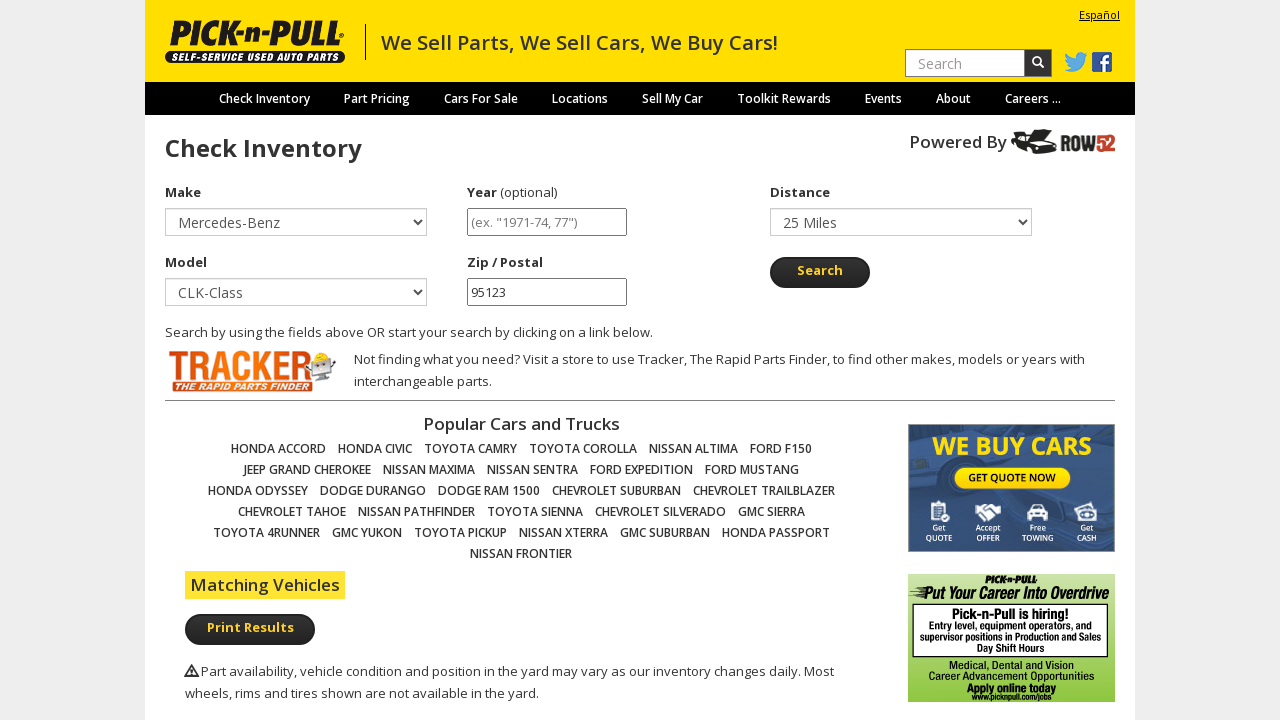

Waited for Mercedes vehicle image to load in search results
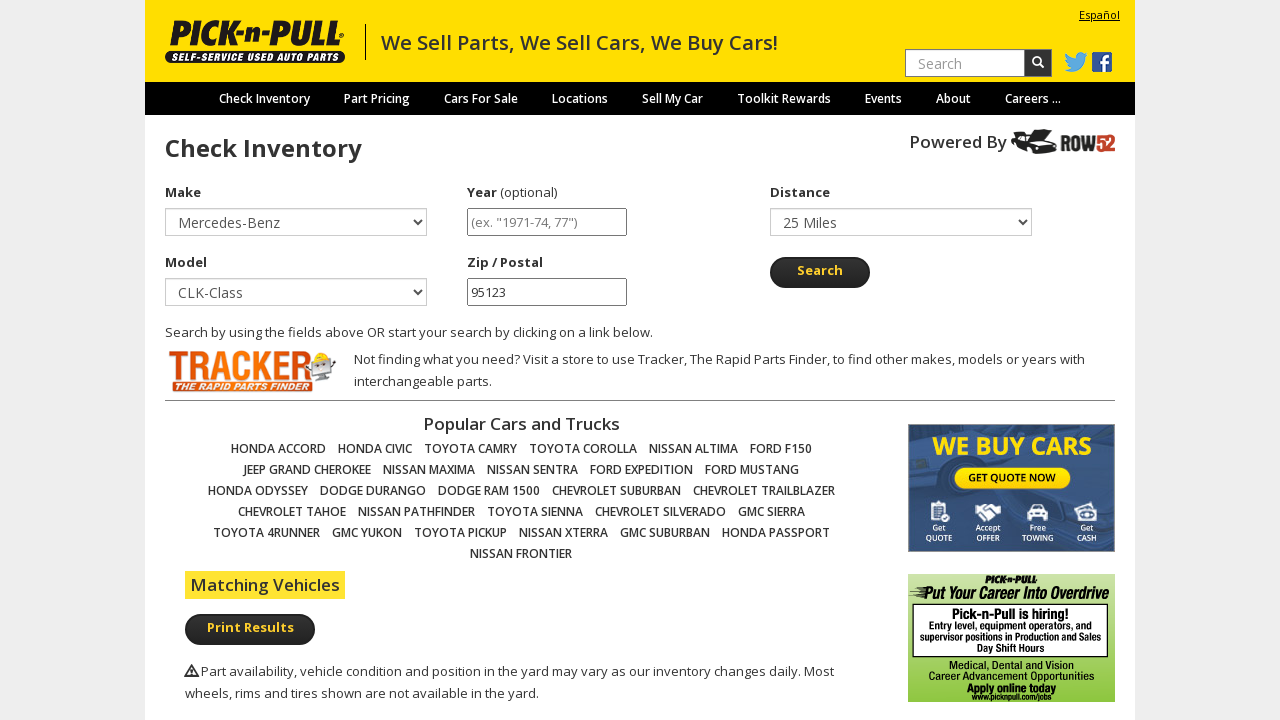

Clicked on first Mercedes vehicle result at (262, 360) on .fixed-table-body table img[alt*='Mercedes'] >> nth=0
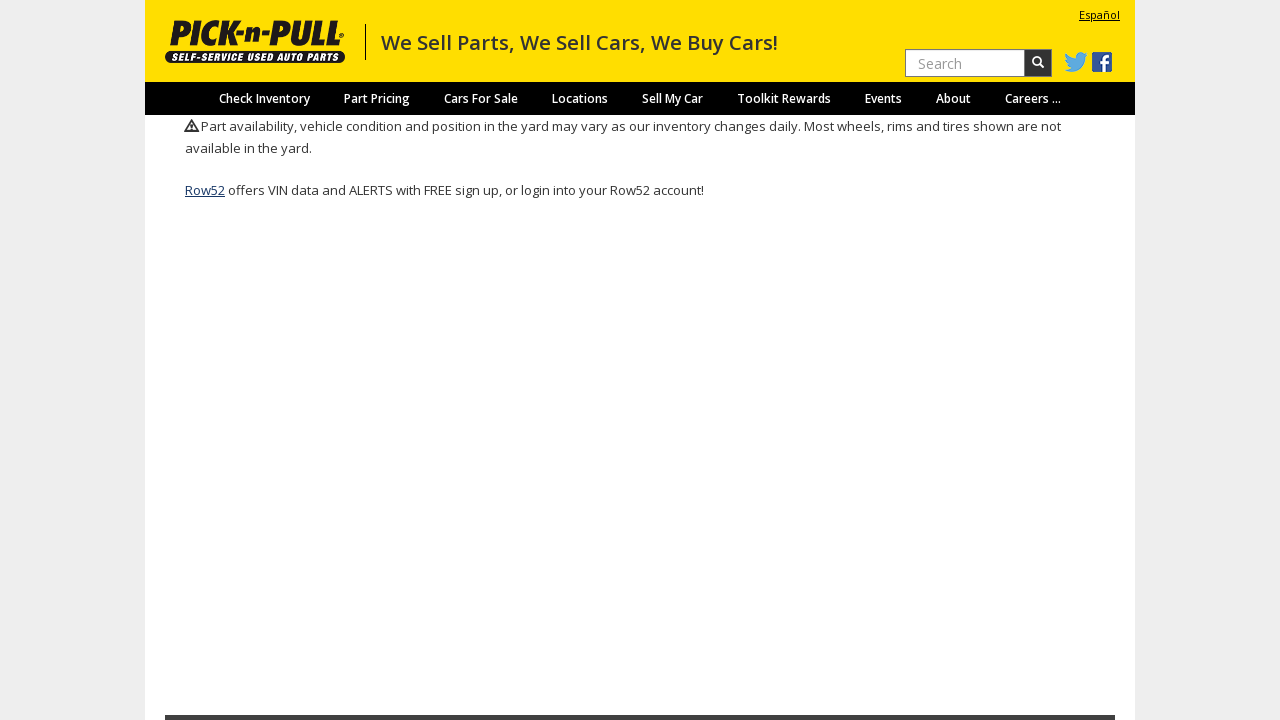

Waited for page to fully load after clicking vehicle result
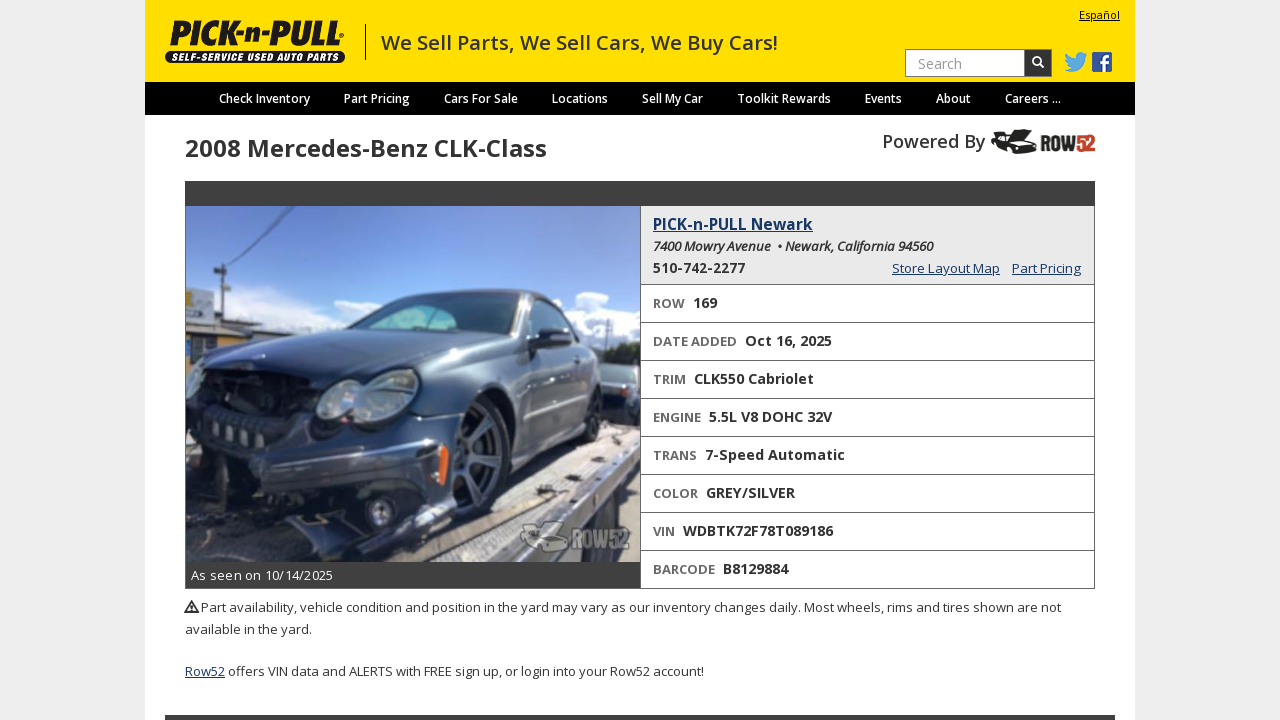

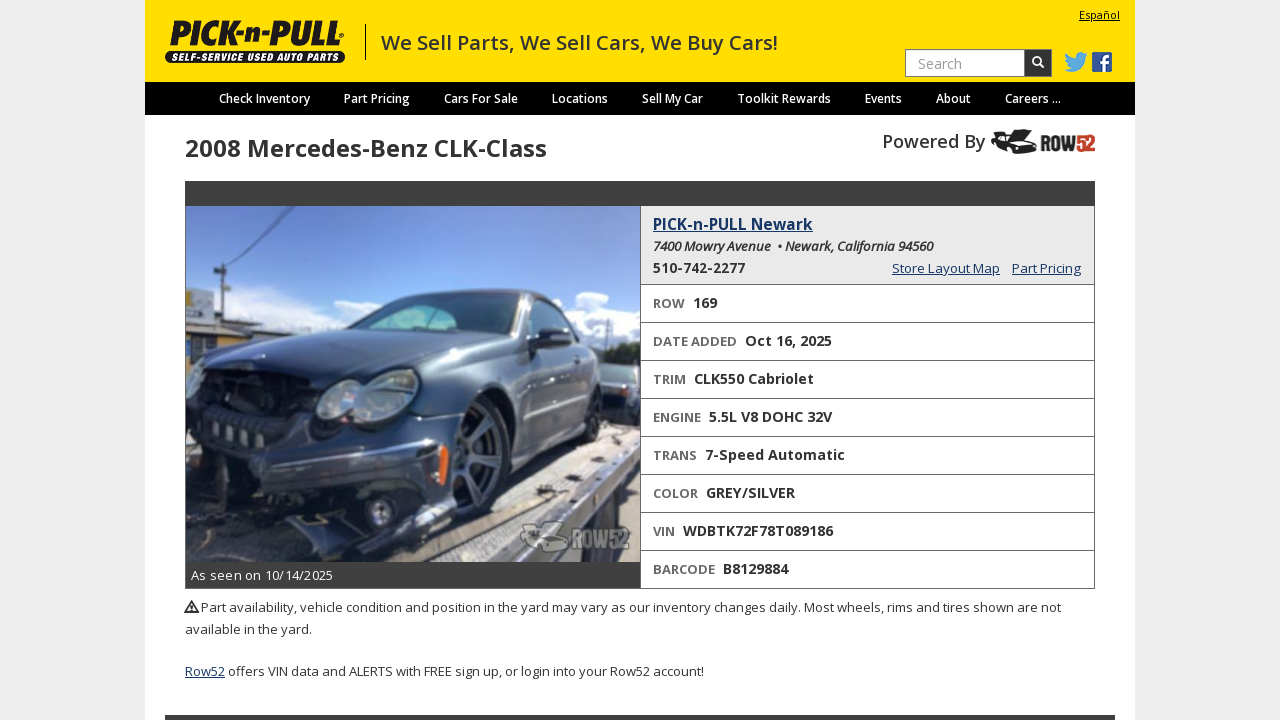